Tests opening a popup window by clicking "New Window" button and verifying the popup contains expected text

Starting URL: https://demoqa.com/browser-windows

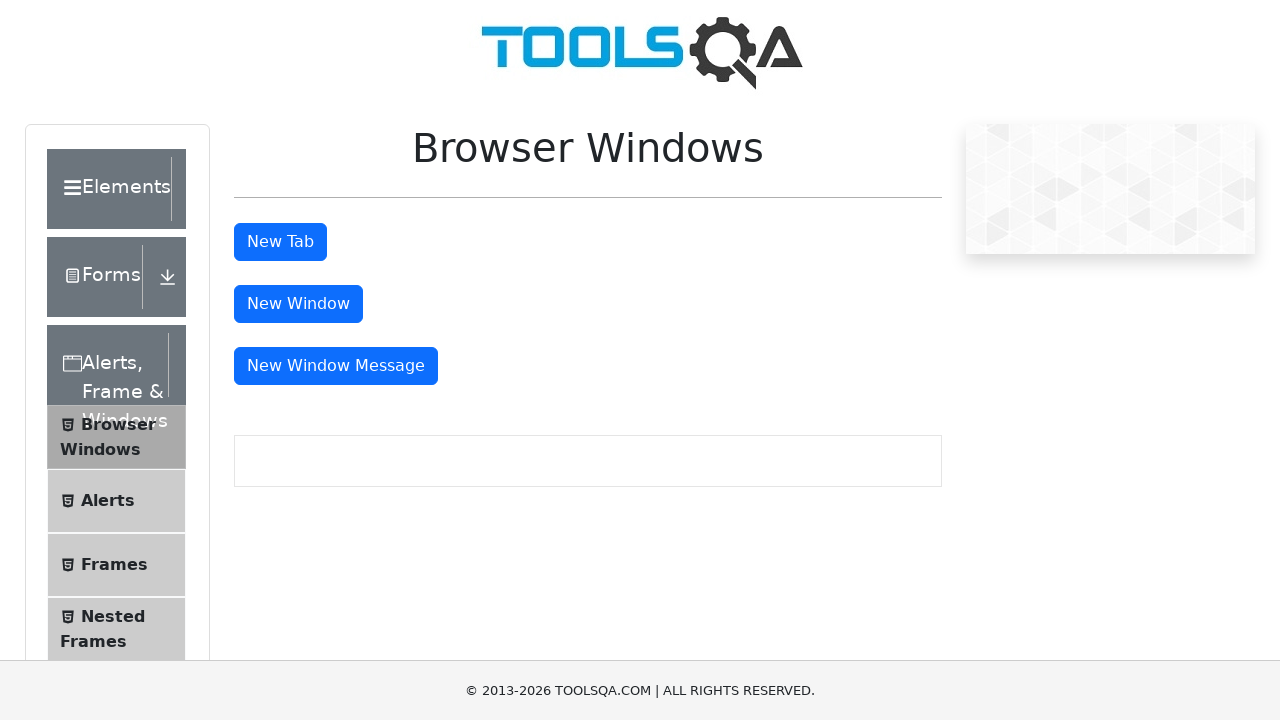

Scrolled down the page by 500 pixels
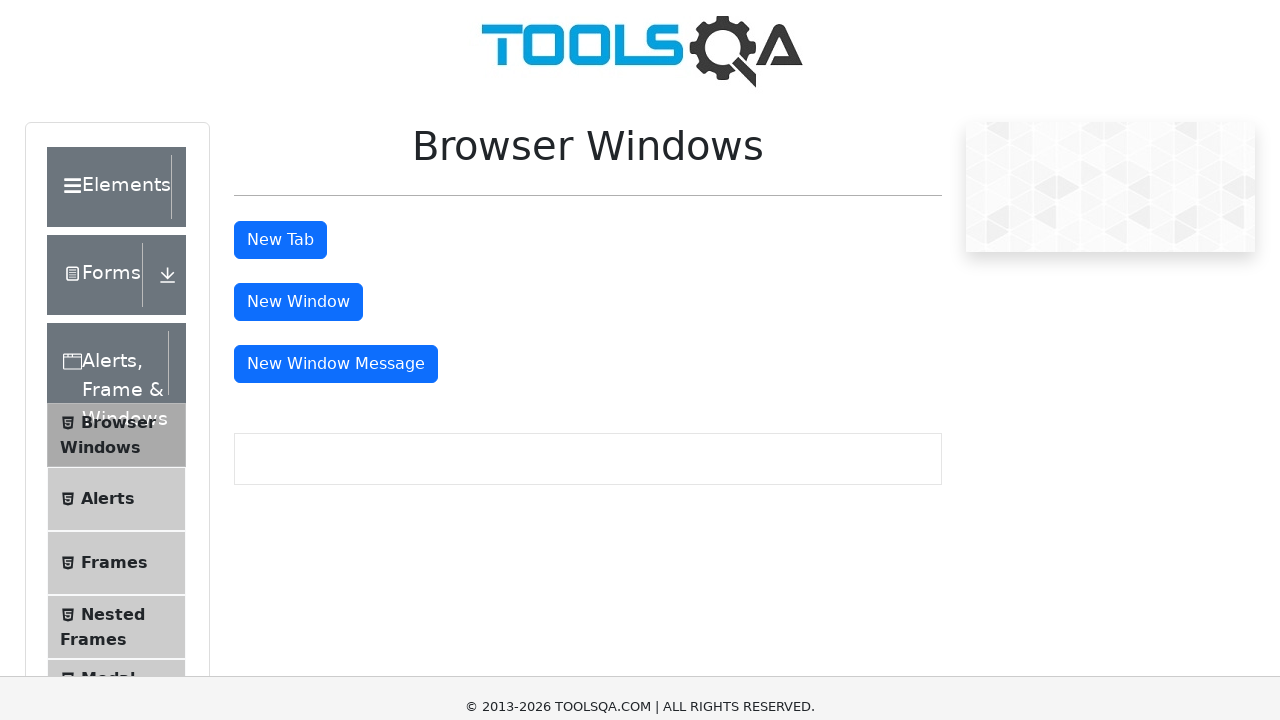

Clicked 'New Window' button and popup appeared at (298, 19) on internal:text="New Window"i >> nth=0
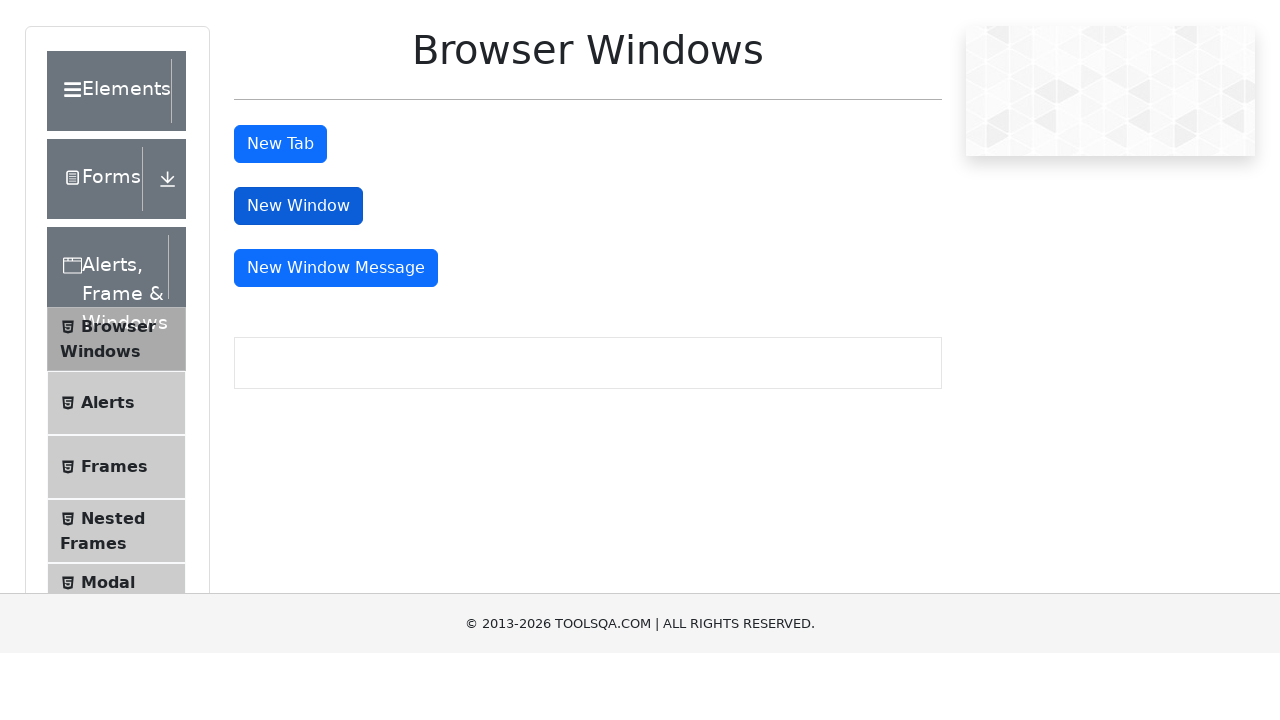

Popup window fully loaded
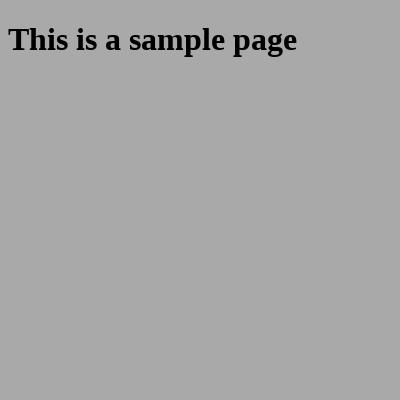

Verified popup contains 'This is a sample page' text
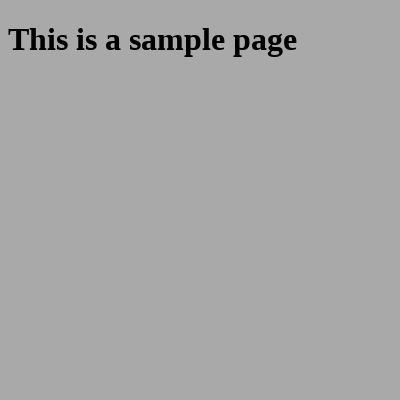

Closed the popup window
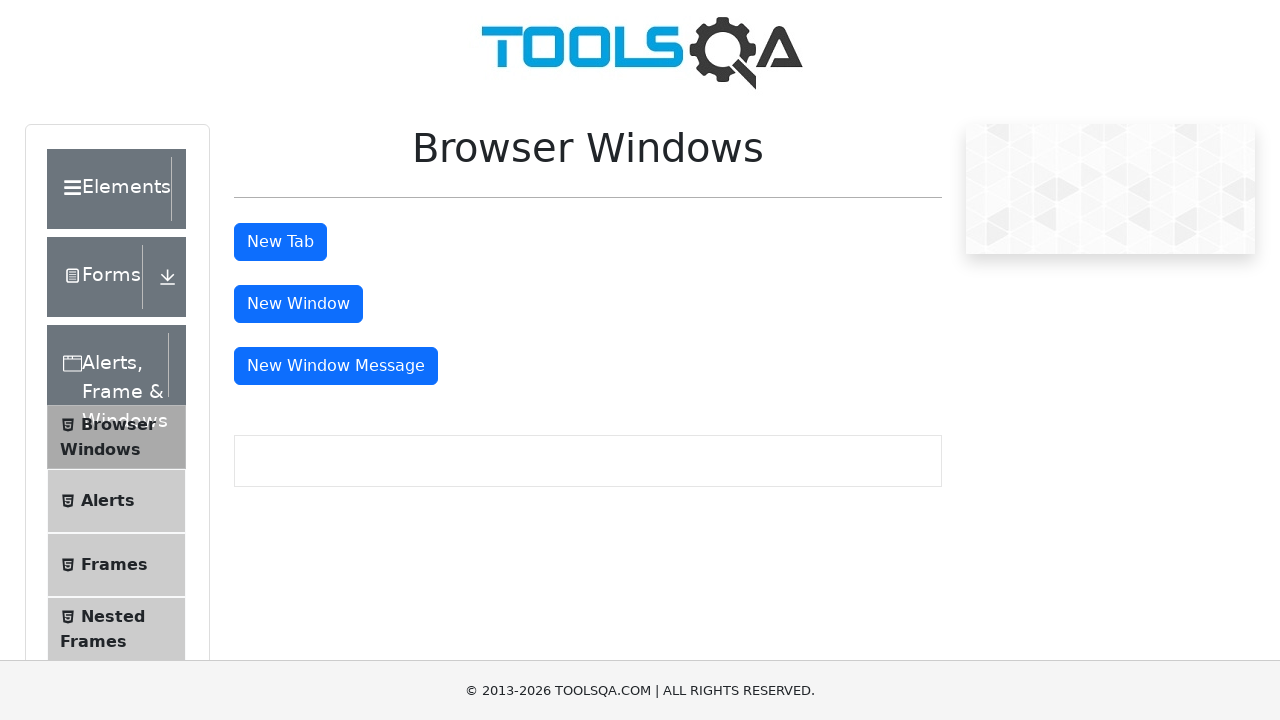

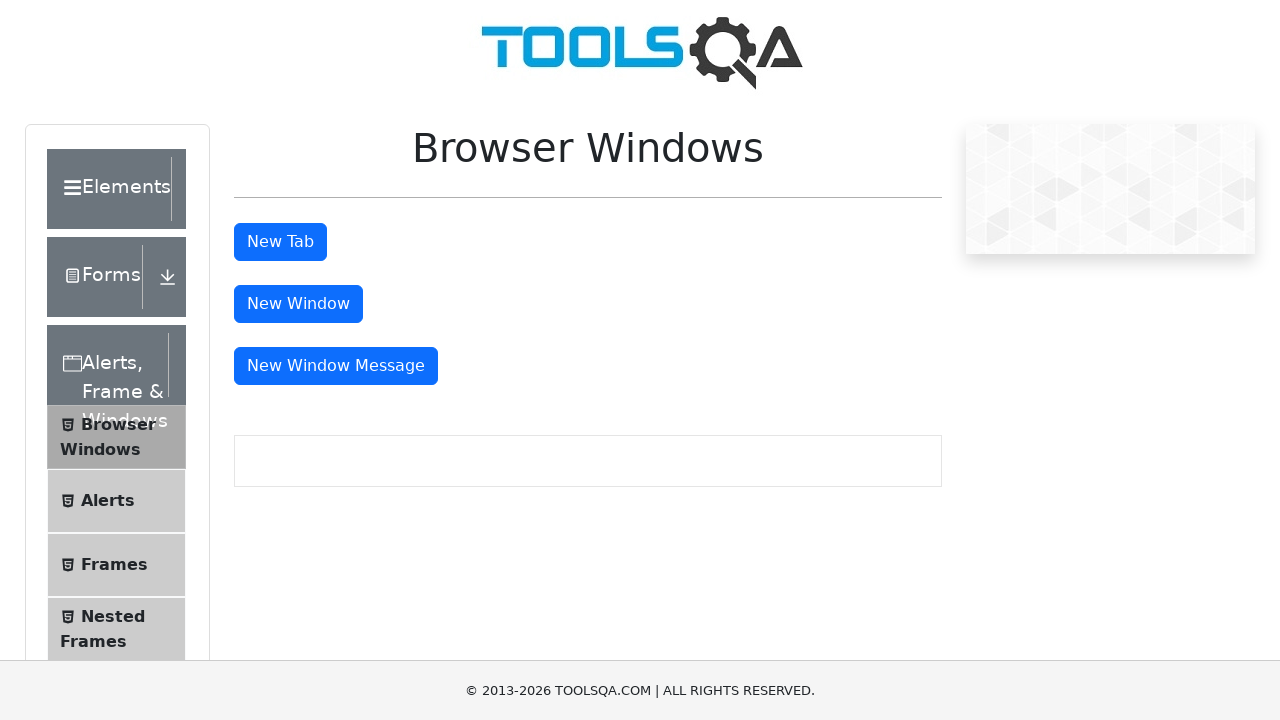